Tests that the knihy.cz homepage loads correctly and verifies the page URL

Starting URL: https://www.knihy.cz/

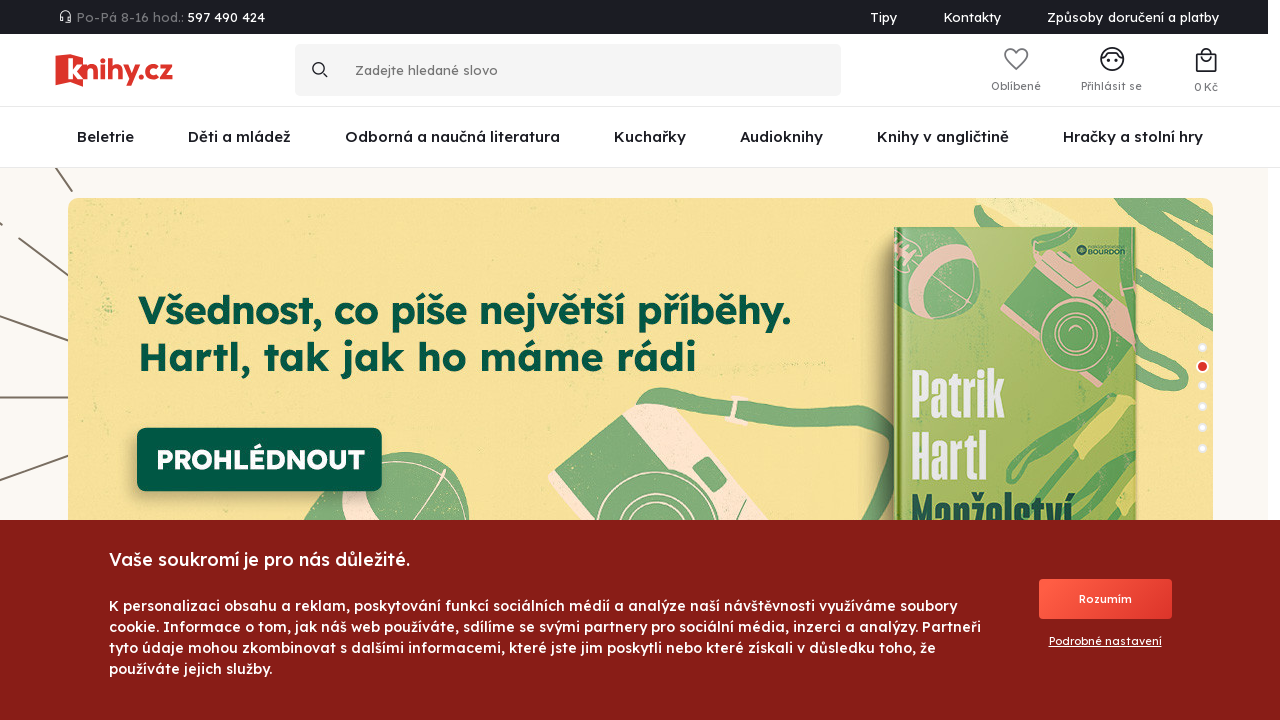

Waited for header logo to be visible, confirming page loaded
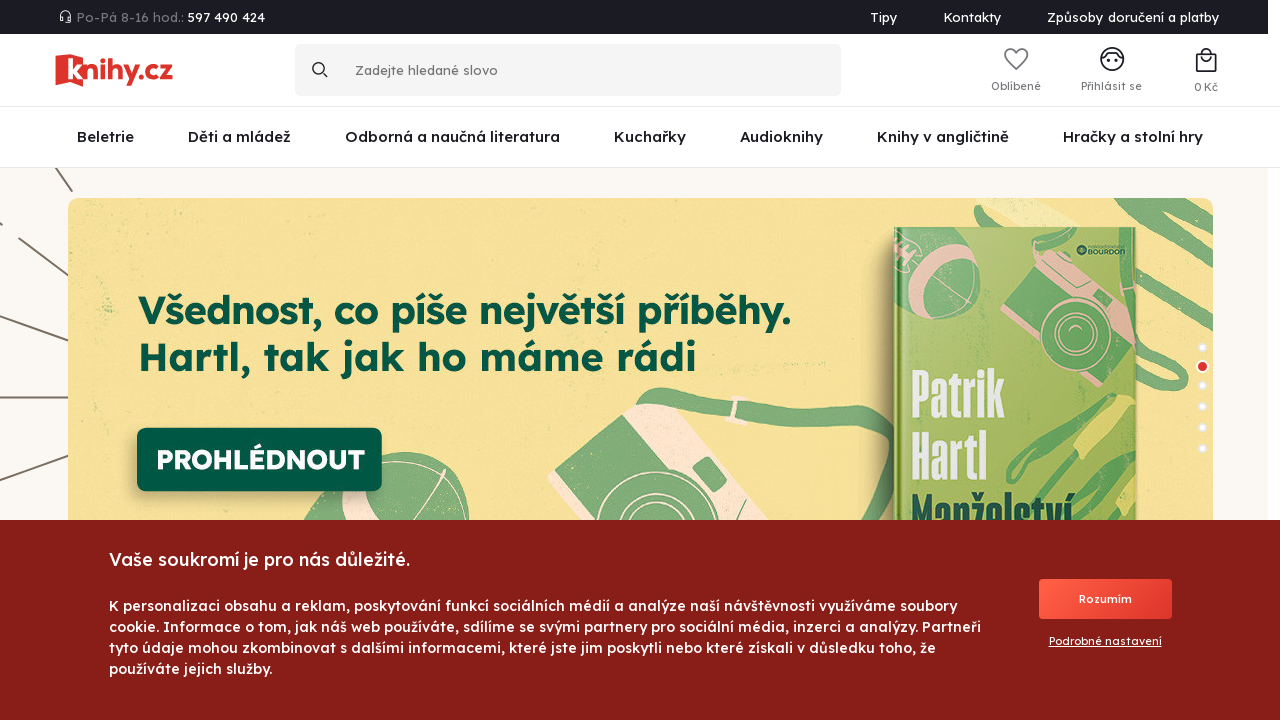

Verified page URL is https://www.knihy.cz/
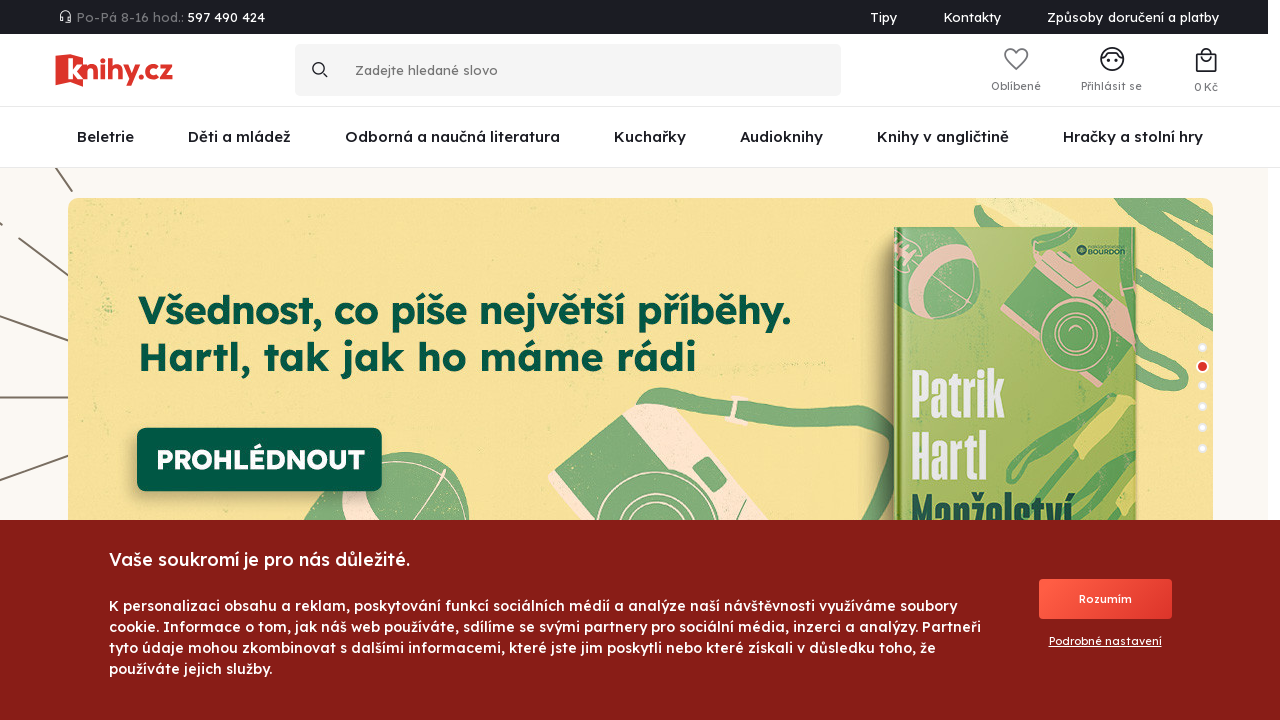

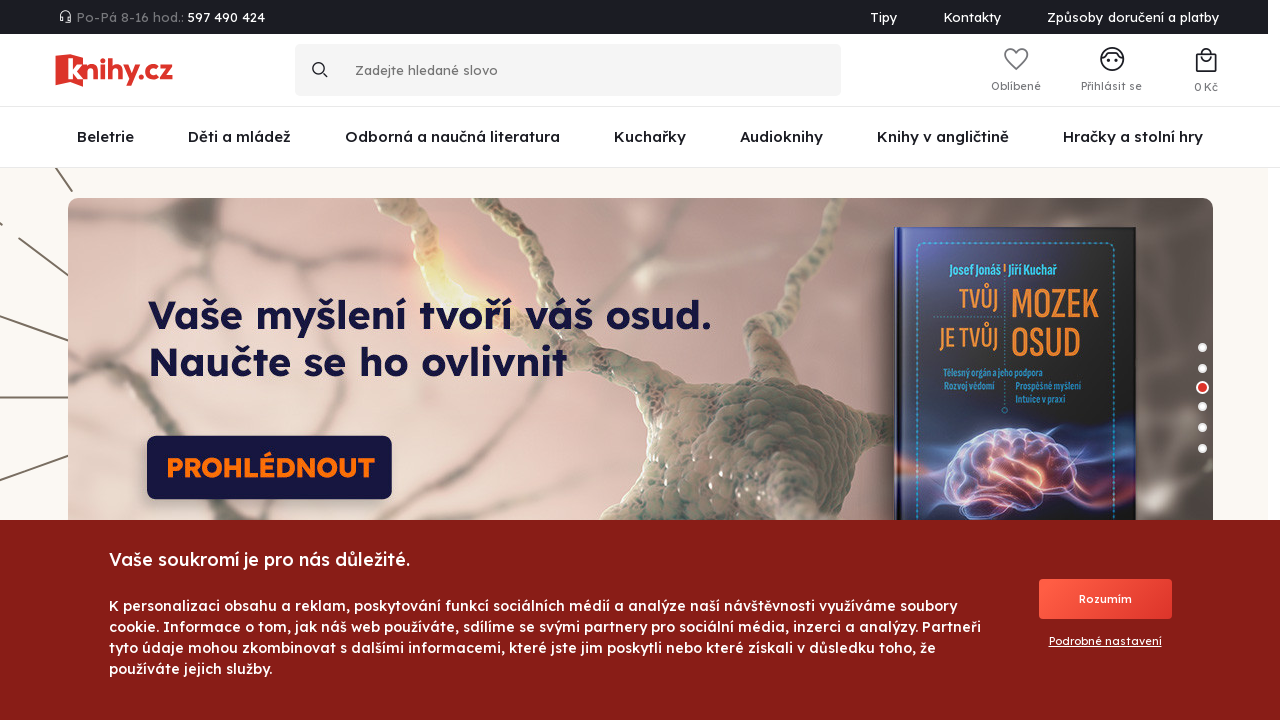